Tests Fibonacci calculator by entering position 4 and verifying the result is 3

Starting URL: http://fibonaccicalculator.com.s3-website-ap-southeast-2.amazonaws.com/

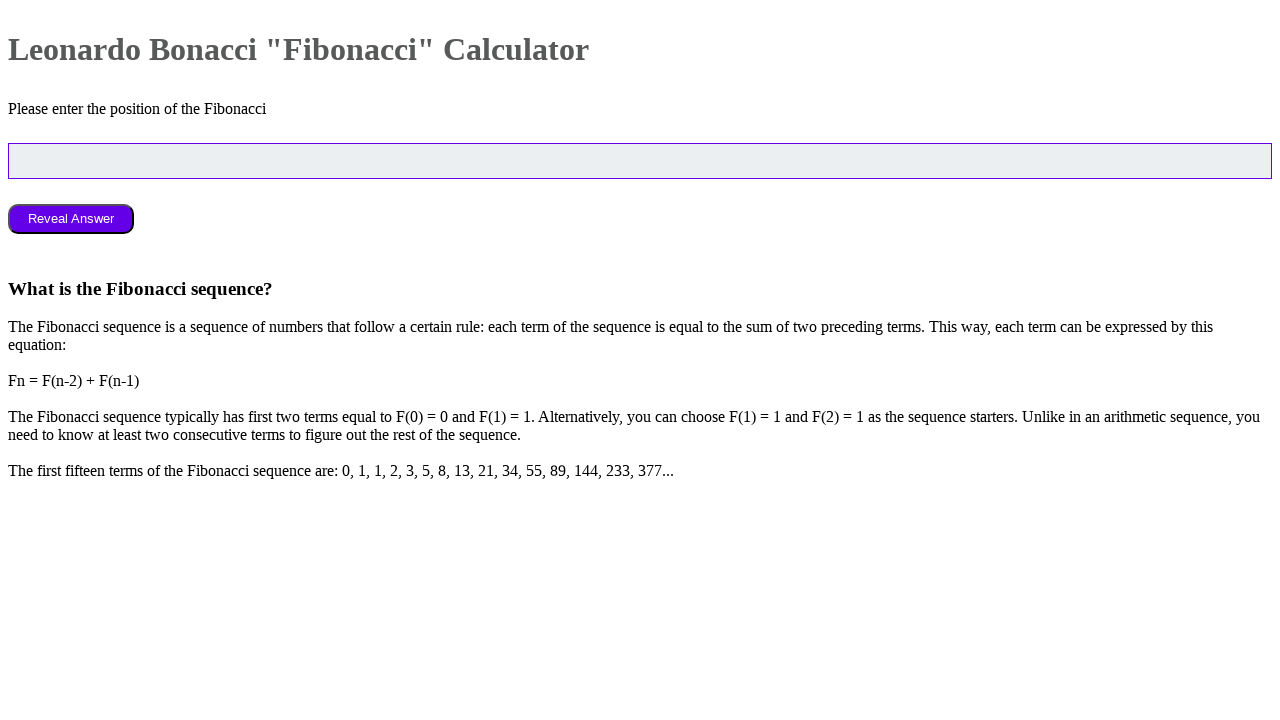

Entered position value '4' in the Fibonacci calculator on #position
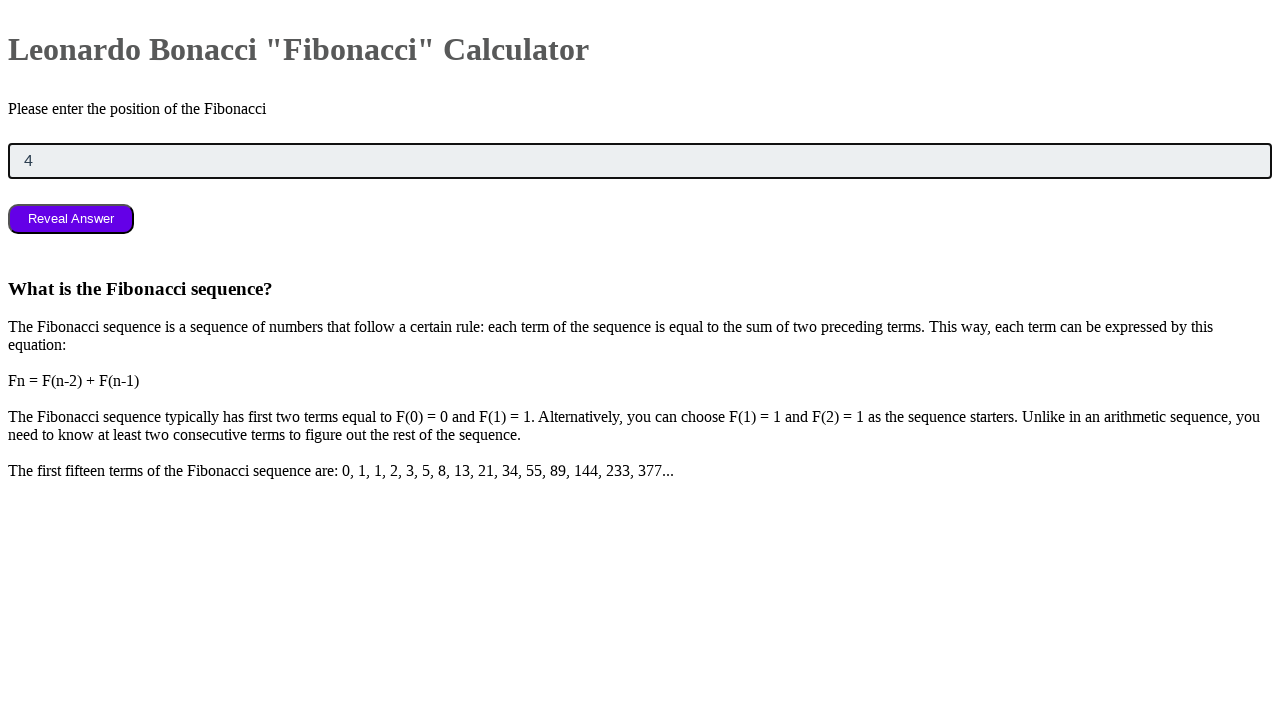

Clicked reveal button to calculate Fibonacci number at (71, 219) on #reveal
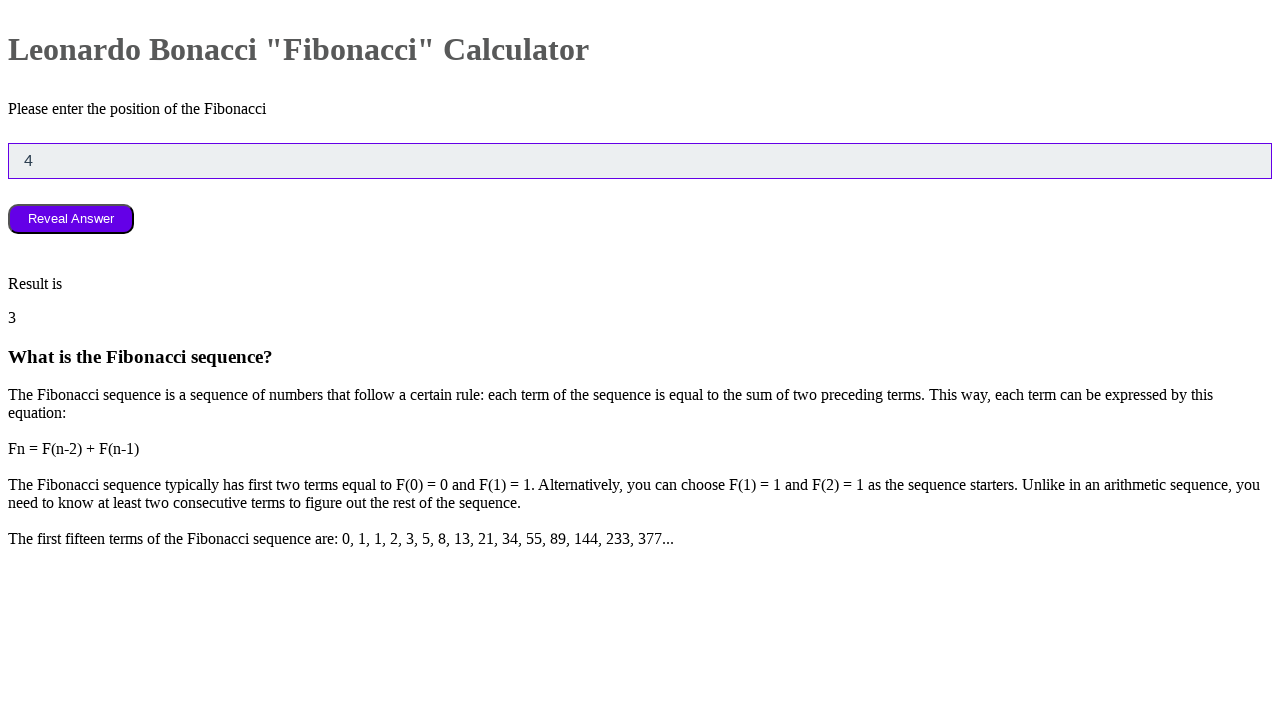

Result element loaded, Fibonacci calculation complete
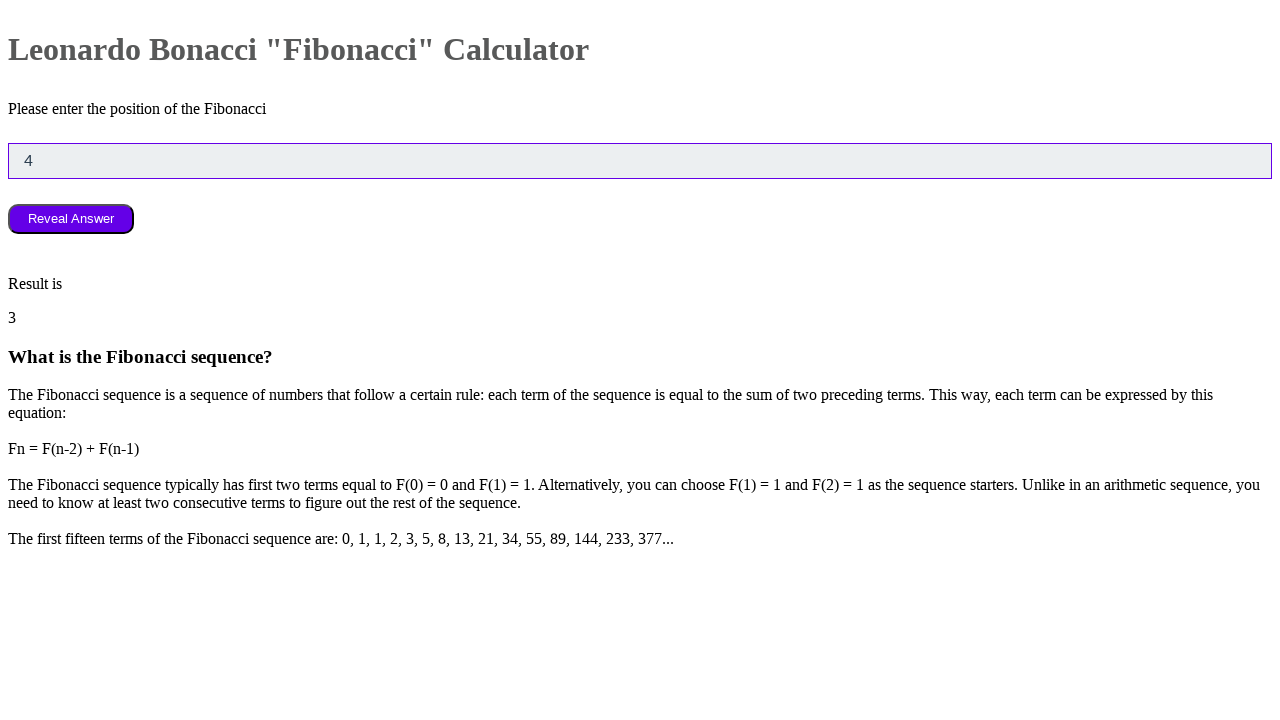

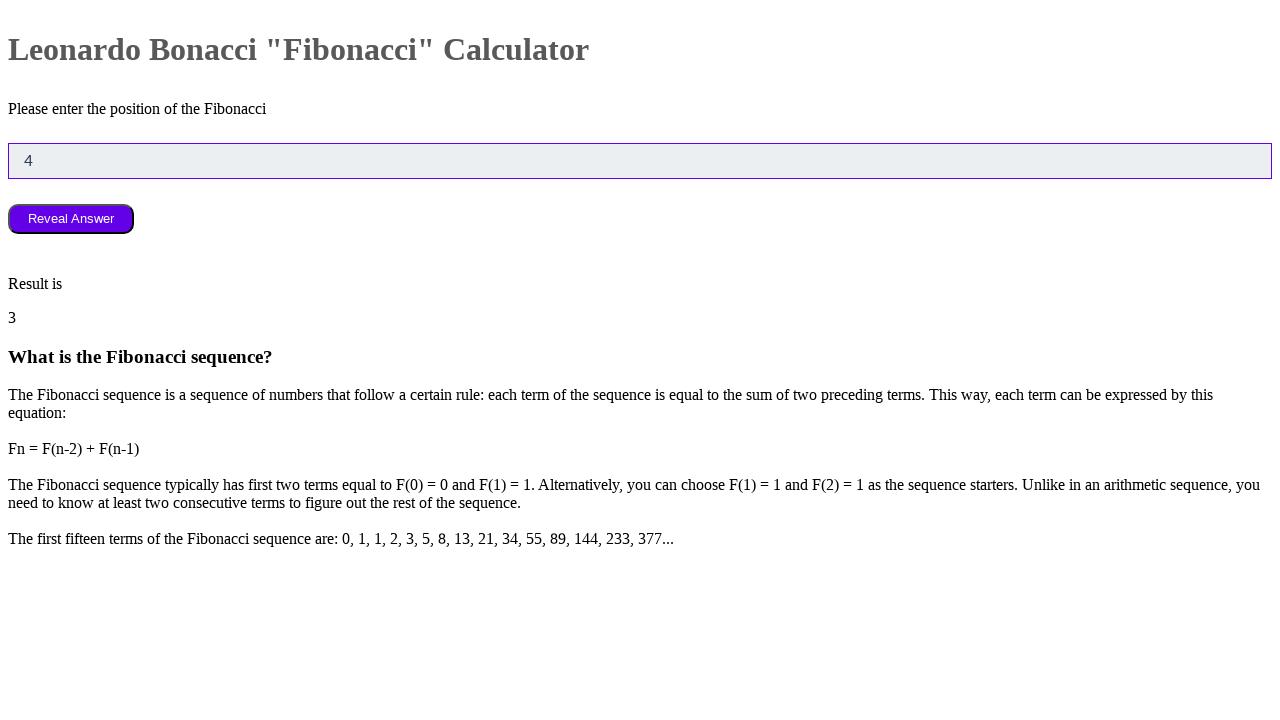